Tests non-retry assertions by navigating to Html Elements page and verifying the main heading text content.

Starting URL: https://techglobal-training.com/frontend

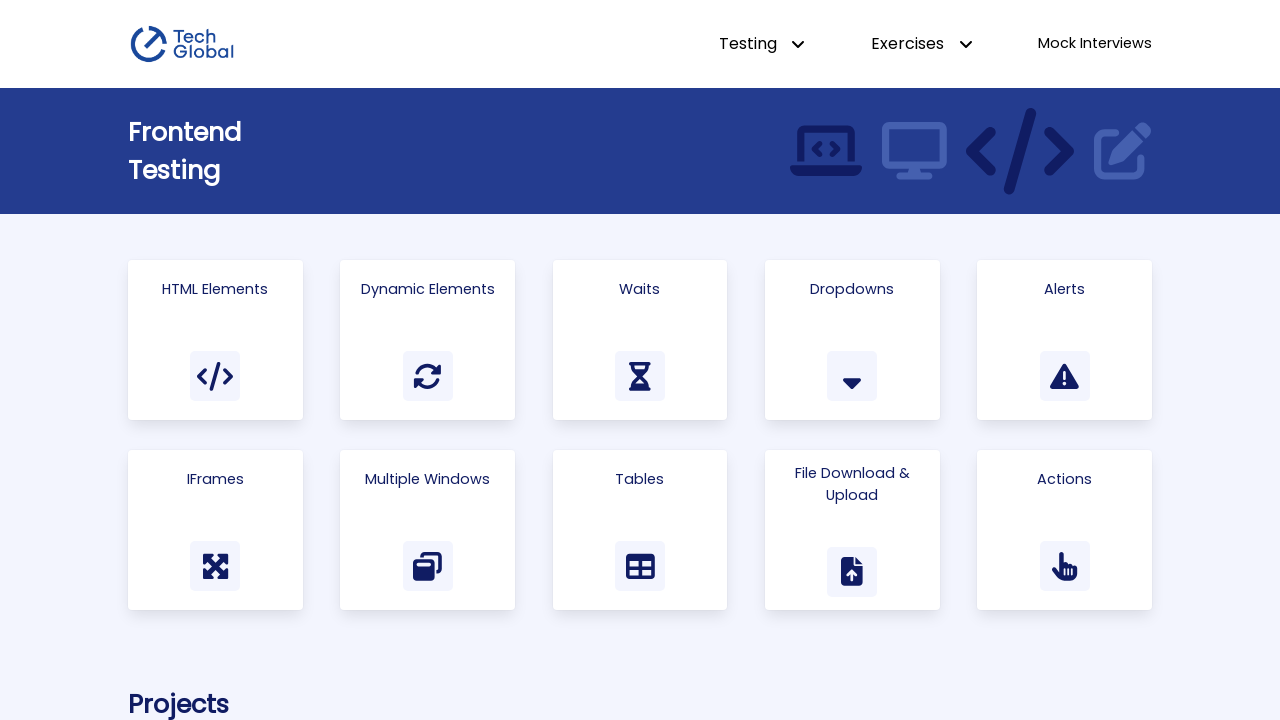

Clicked on 'Html Elements' link at (215, 340) on a:has-text('Html Elements')
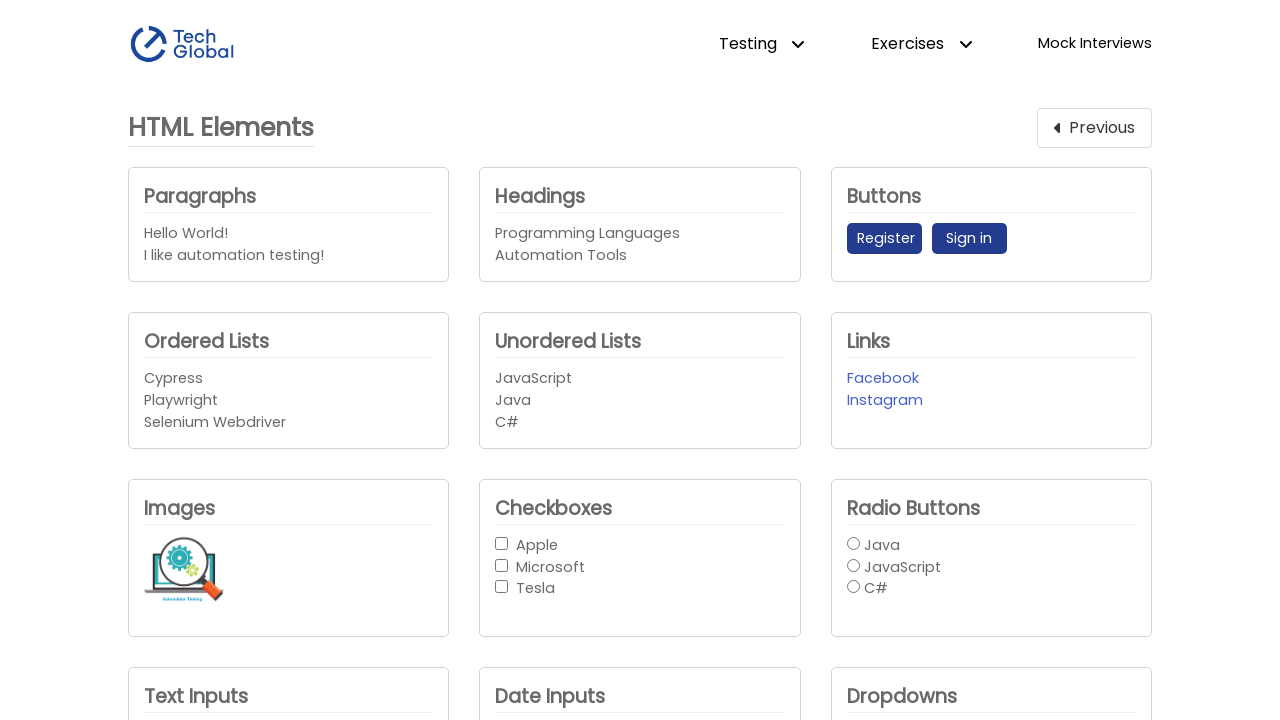

Main heading element loaded and is visible
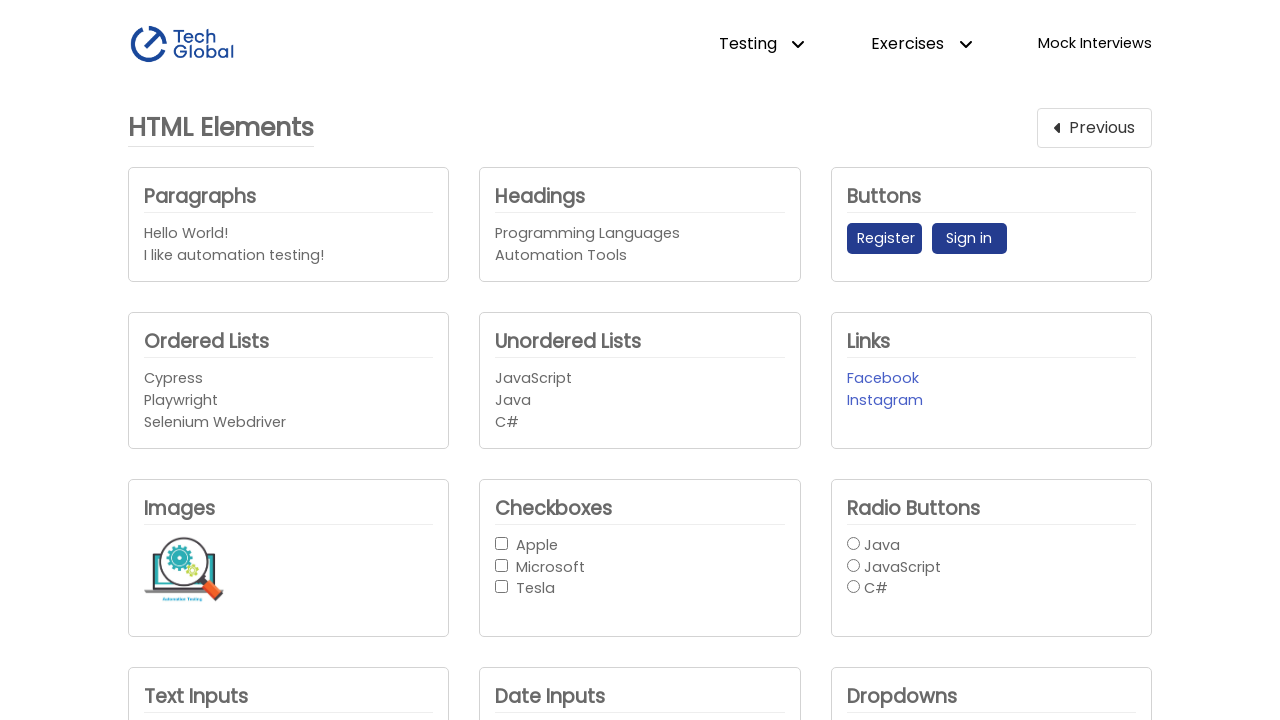

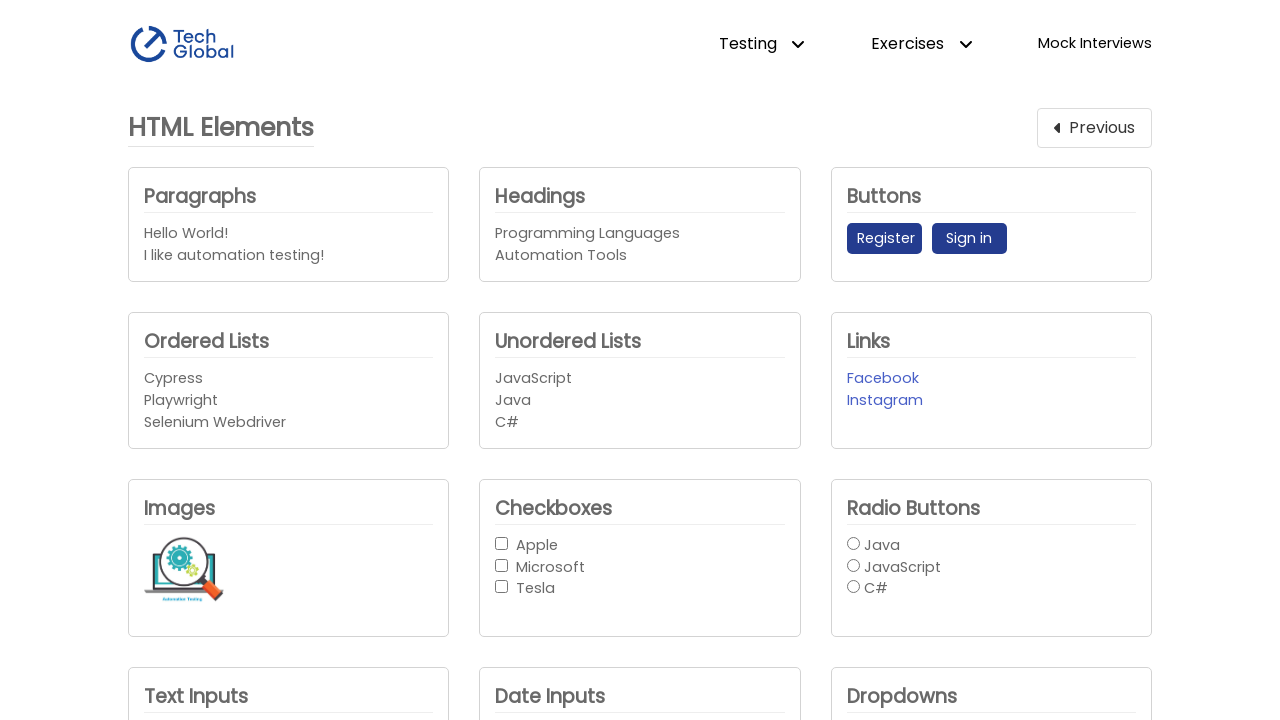